Tests cycling through page elements using the Tab key and then pressing Enter to activate the focused element, verifying that the text color changes as expected.

Starting URL: https://seleniumbase.io/demo_page

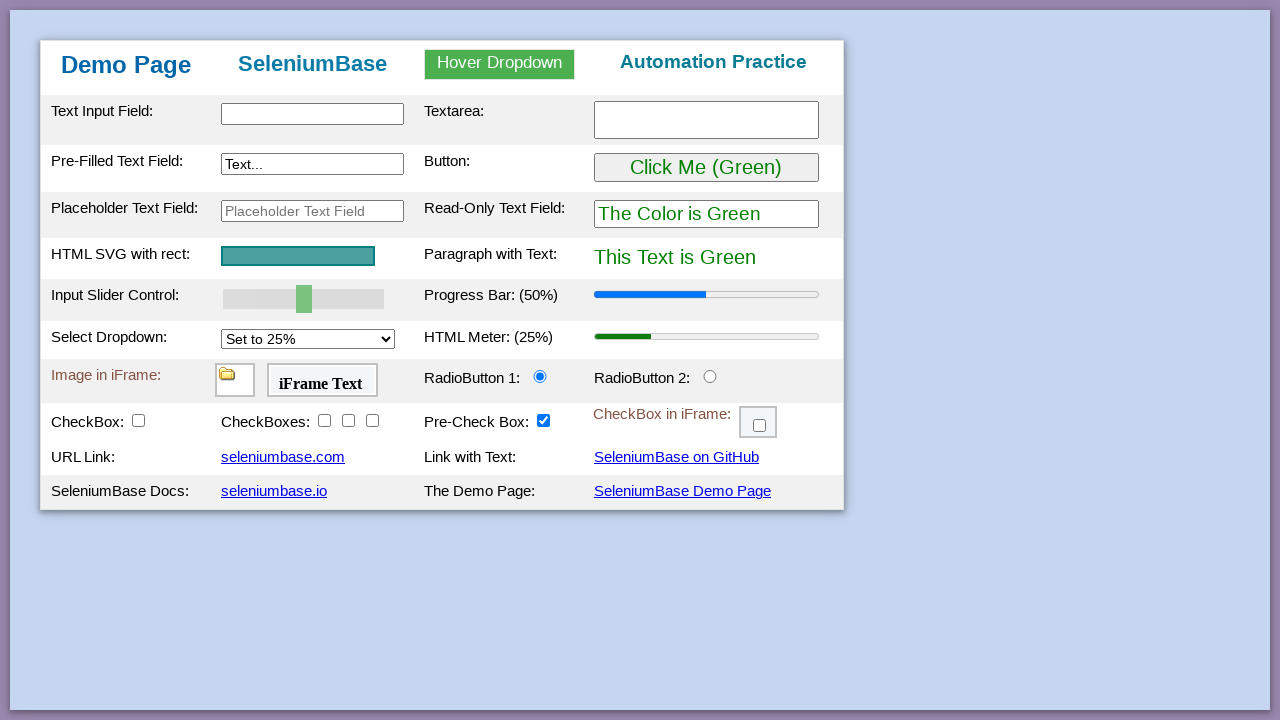

Waited for #pText element to be present
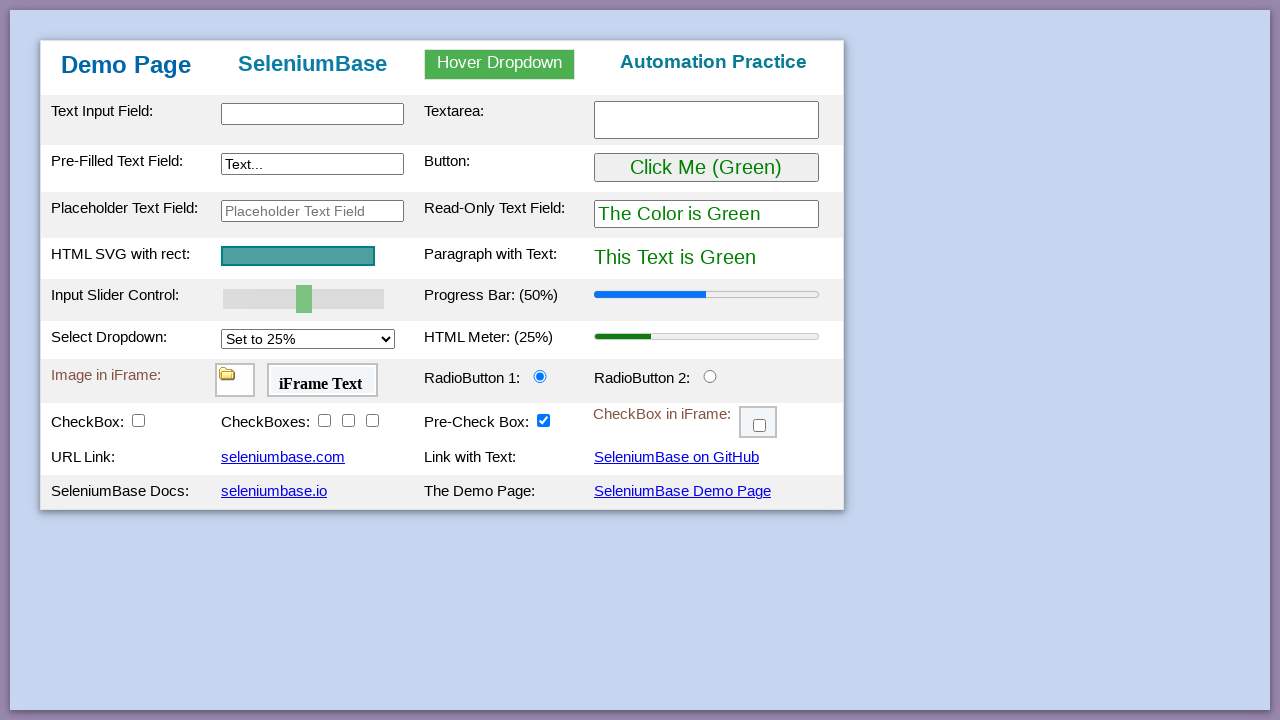

Verified that #pText contains 'This Text is Green'
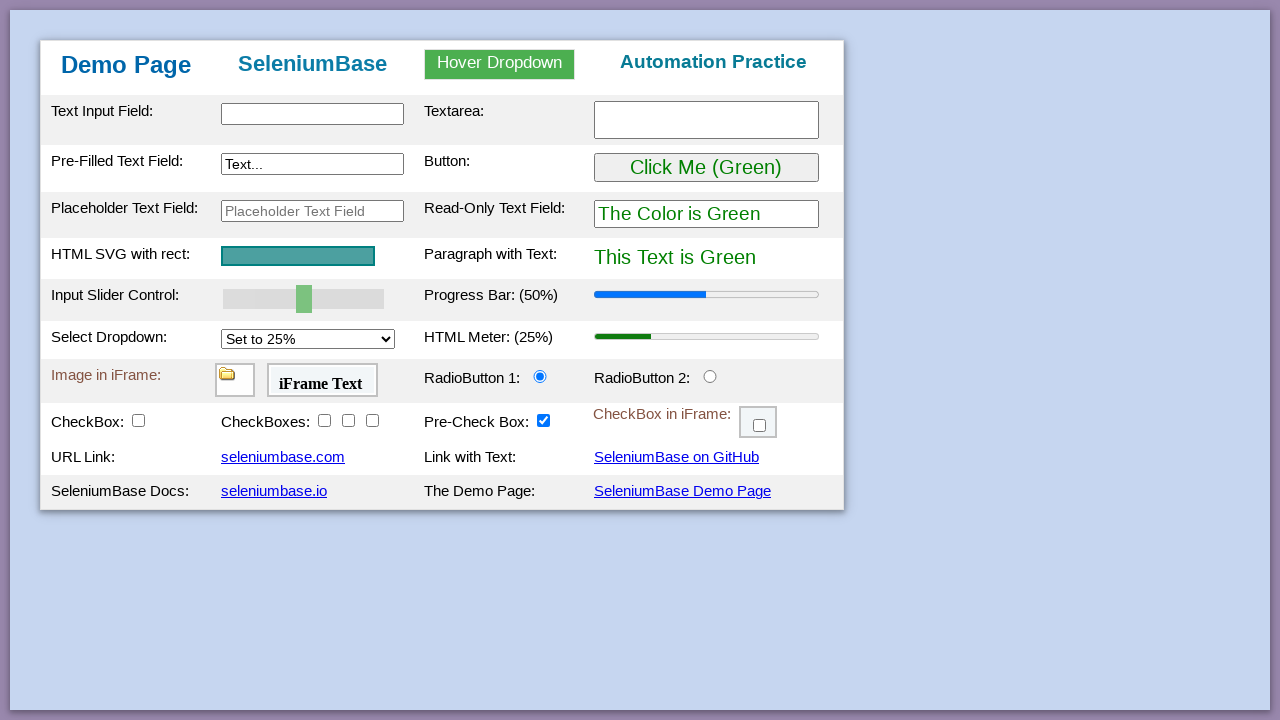

Pressed Tab key - first cycle
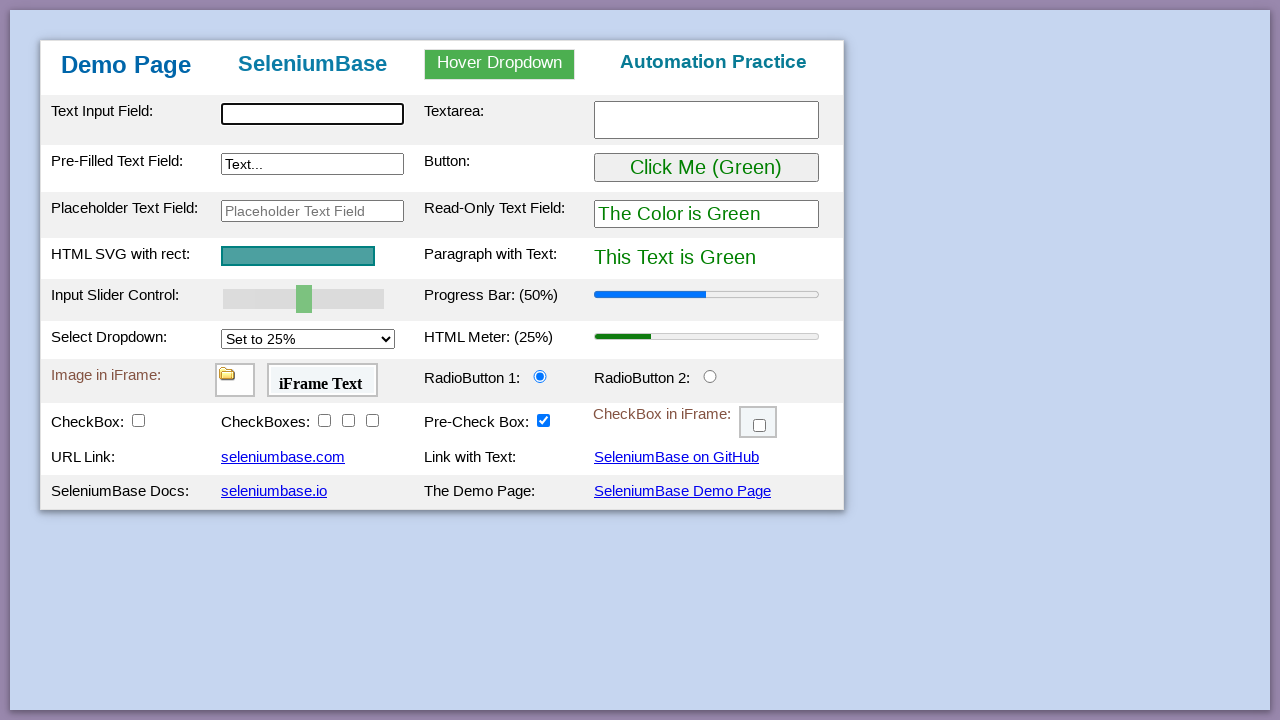

Pressed Tab key - second cycle
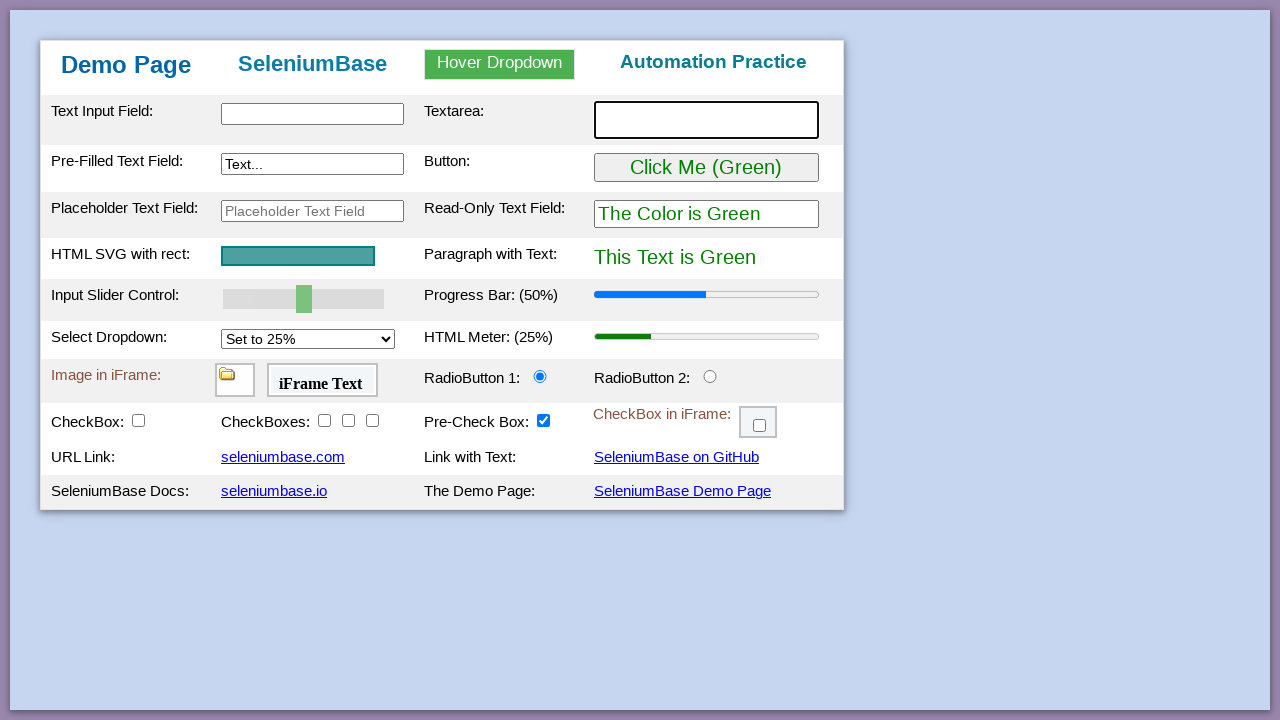

Pressed Tab key - third cycle
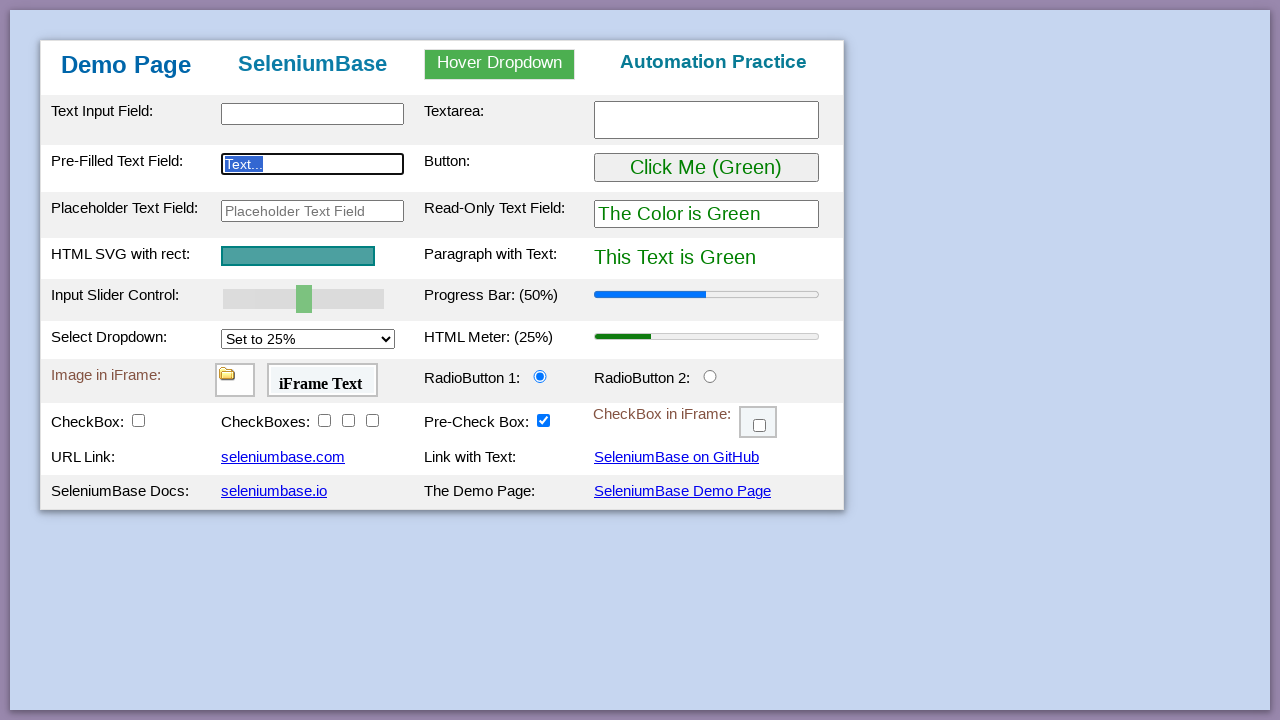

Pressed Tab key - fourth cycle
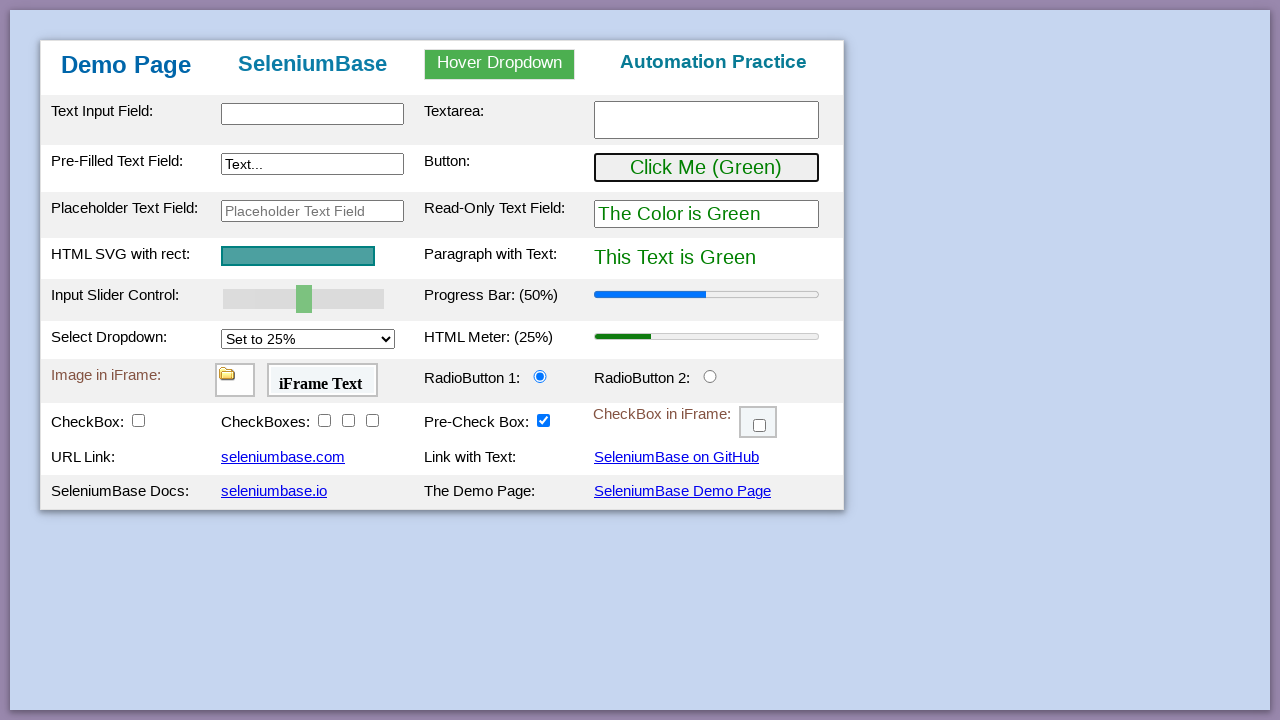

Pressed Enter key to activate focused element
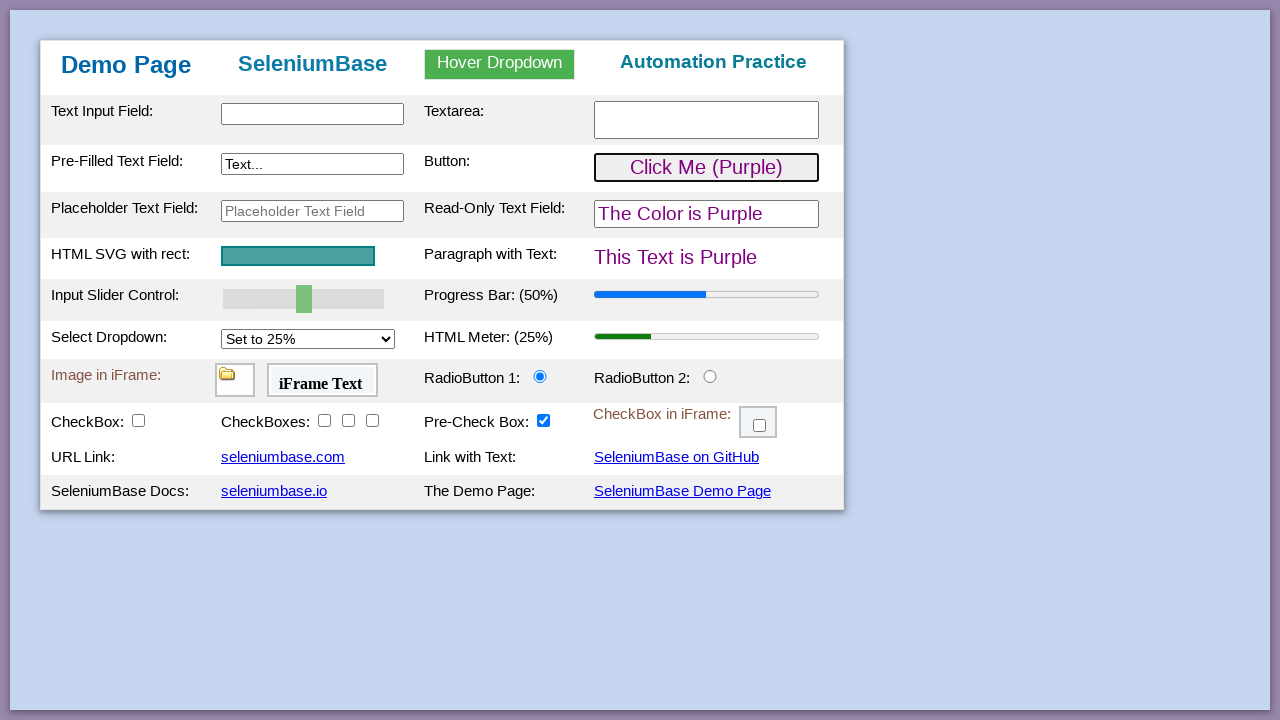

Waited for #pText element to be present after action
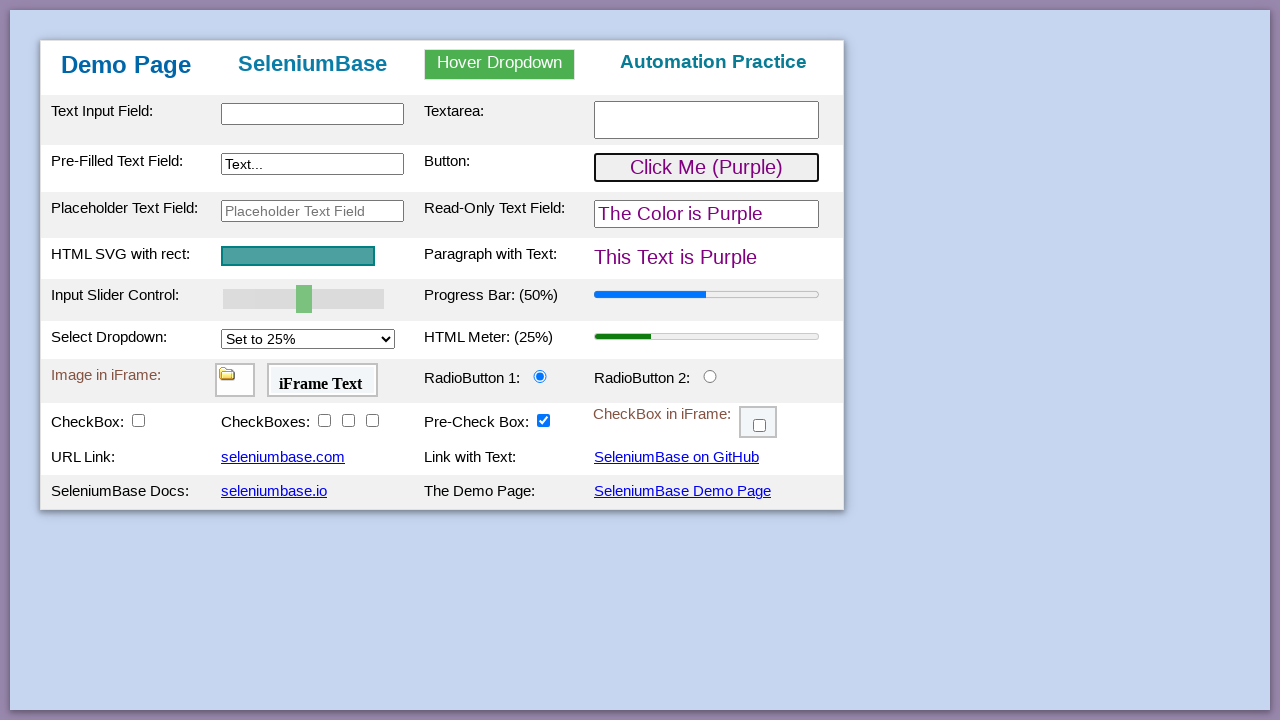

Verified that #pText now contains 'This Text is Purple'
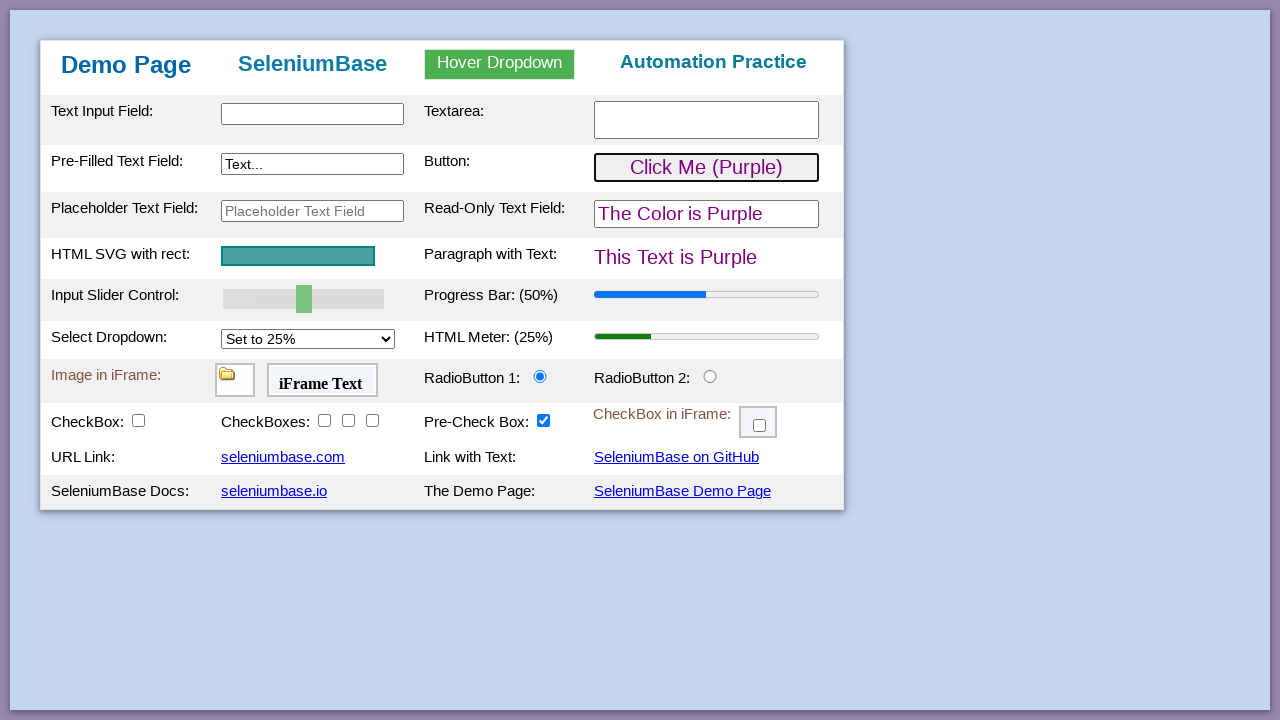

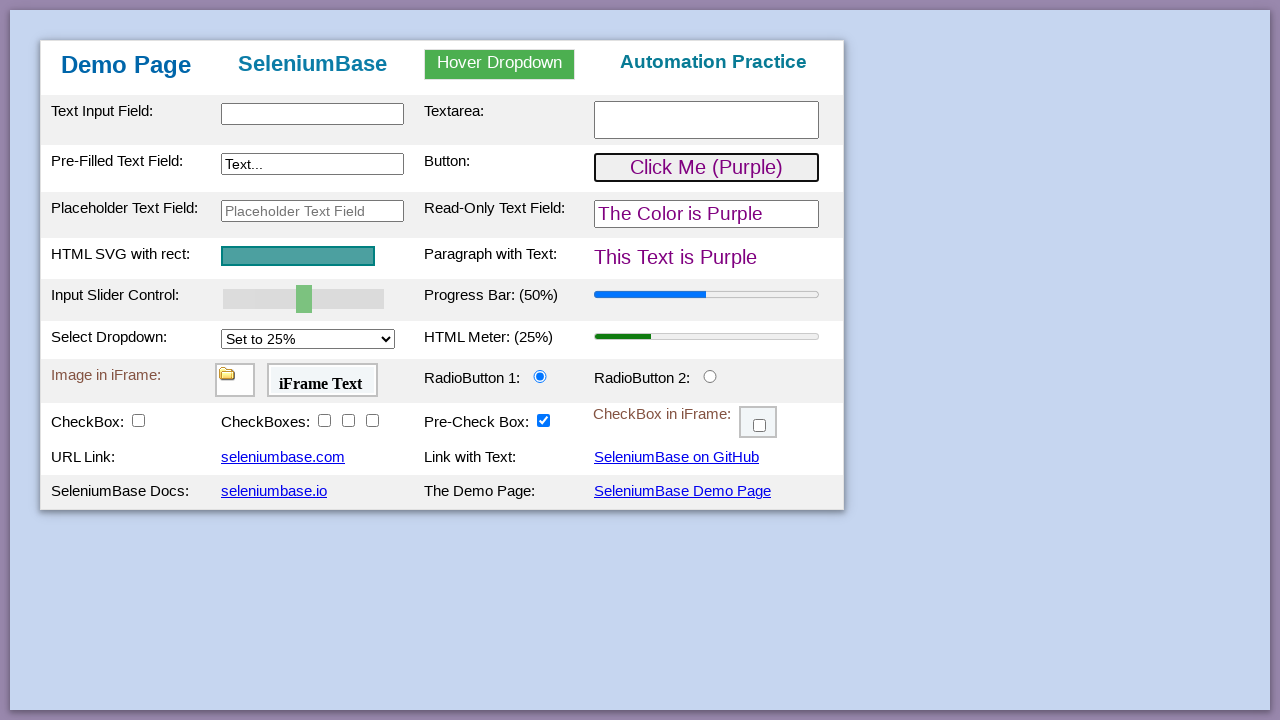